Navigates to ArcGIS Living Atlas Wayback viewer and clicks a button to toggle an option on the map interface

Starting URL: https://livingatlas.arcgis.com/wayback/#active=9181&ext=120.54671,23.84087,120.55840,23.84776&localChangesOnly=true

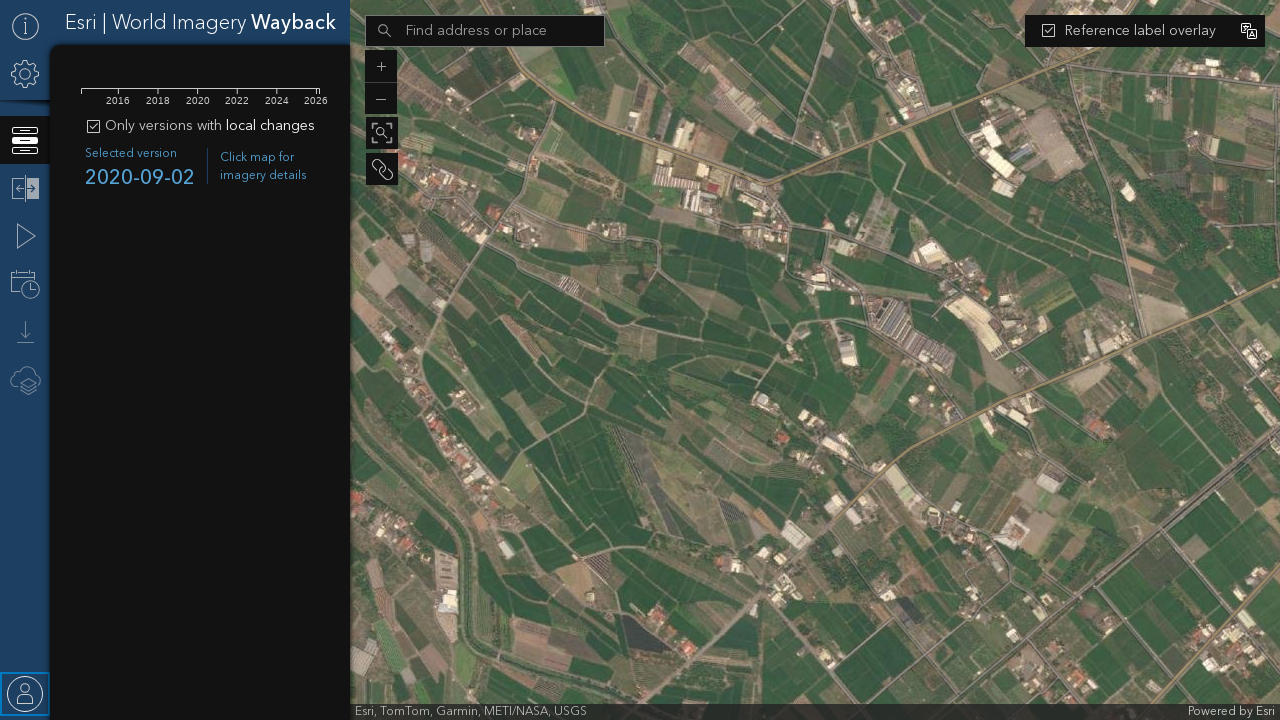

Navigated to ArcGIS Living Atlas Wayback viewer
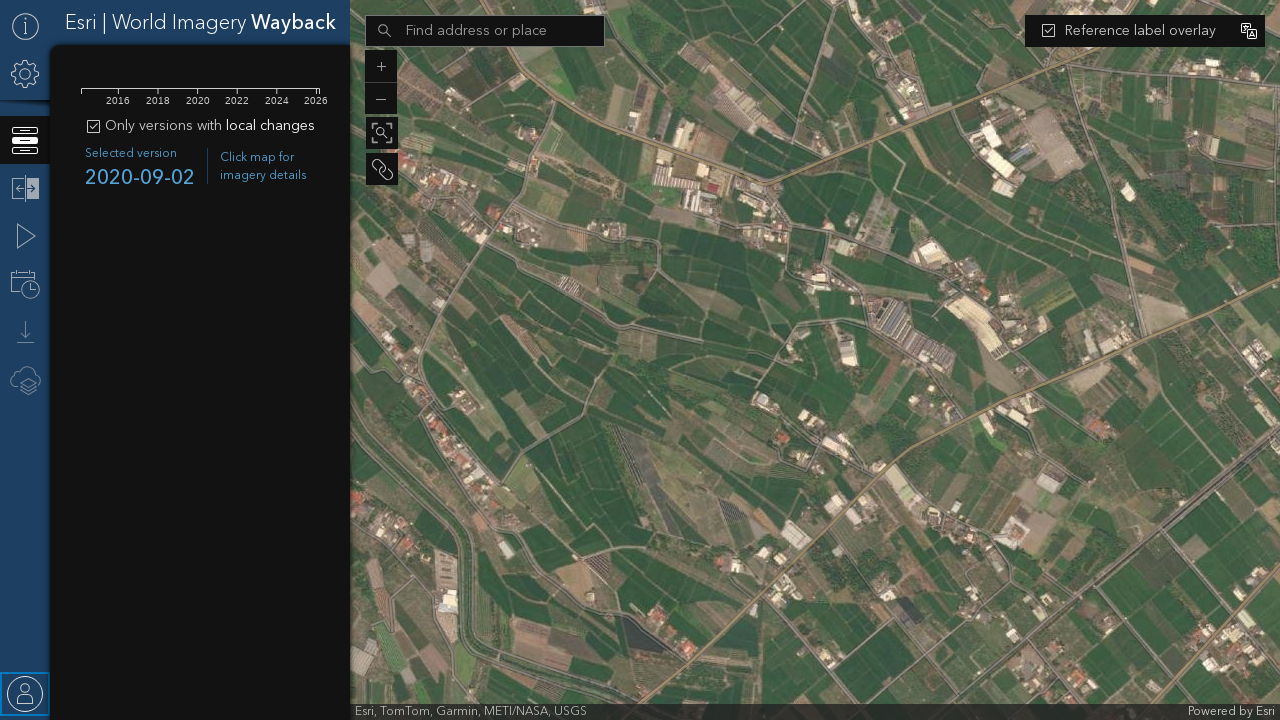

Waited 3 seconds for page to load
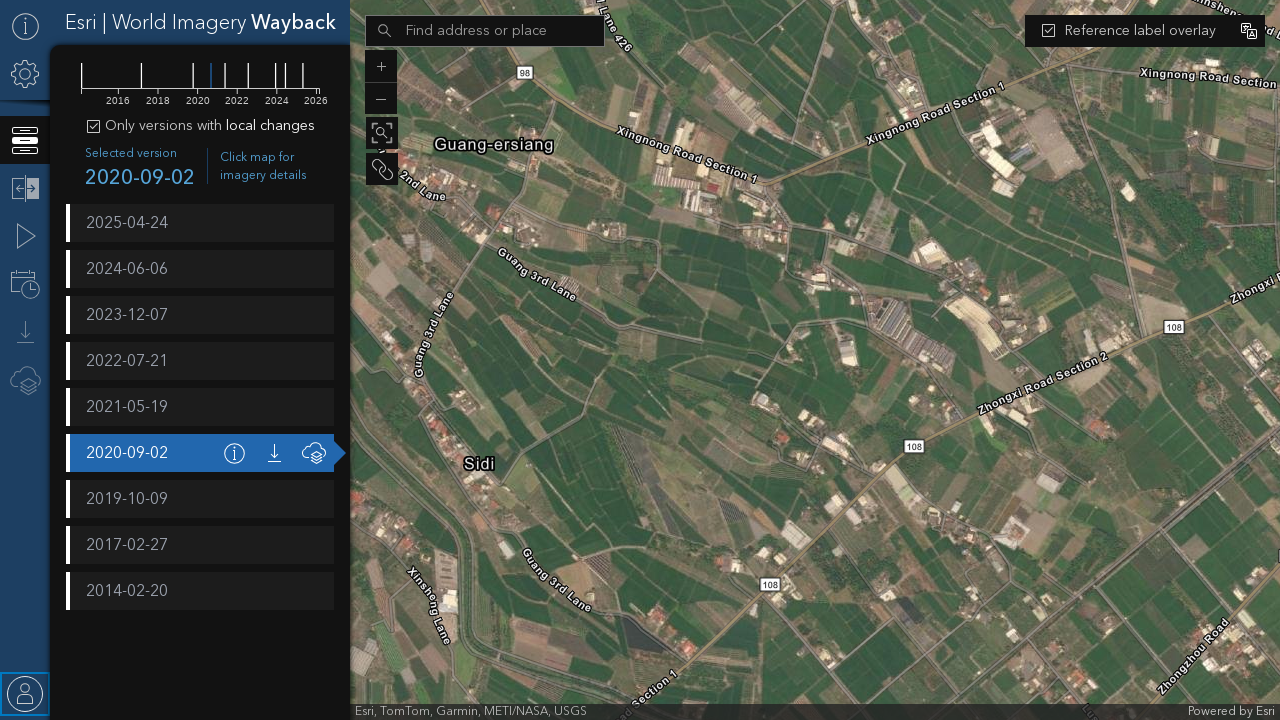

Clicked button to toggle an option on the map interface at (25, 26) on xpath=//button
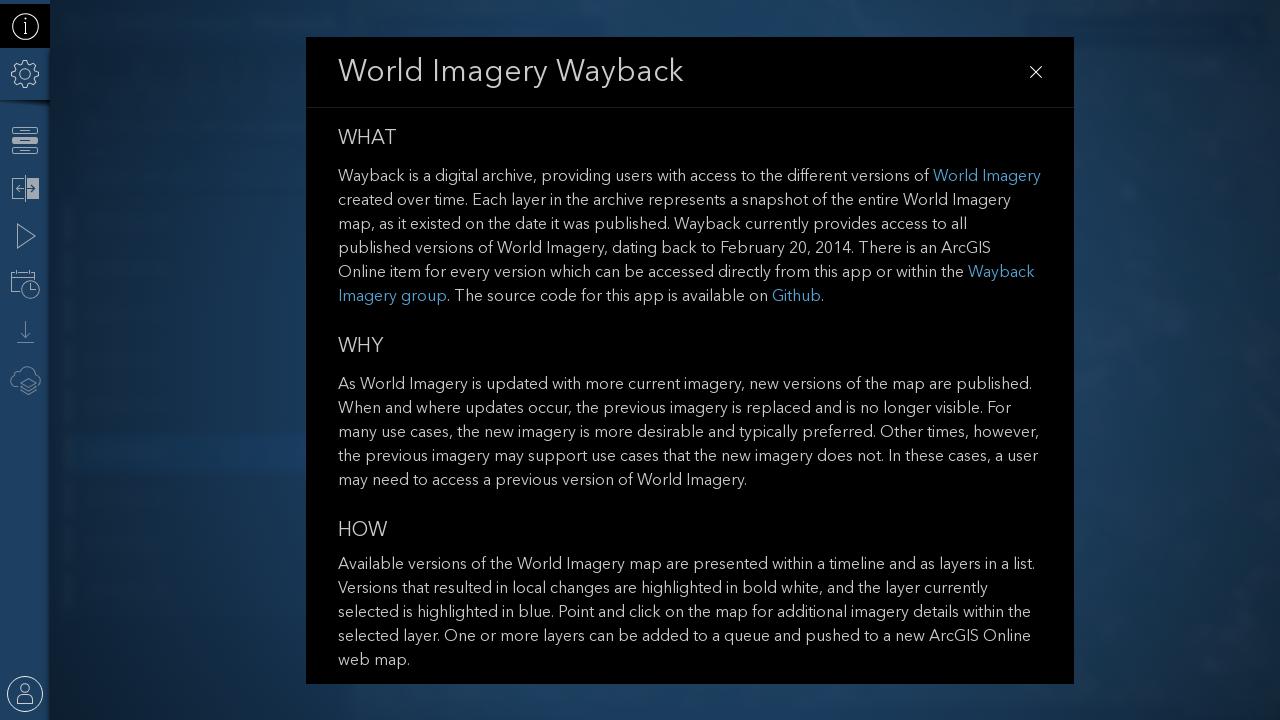

Waited 3 seconds for action to complete
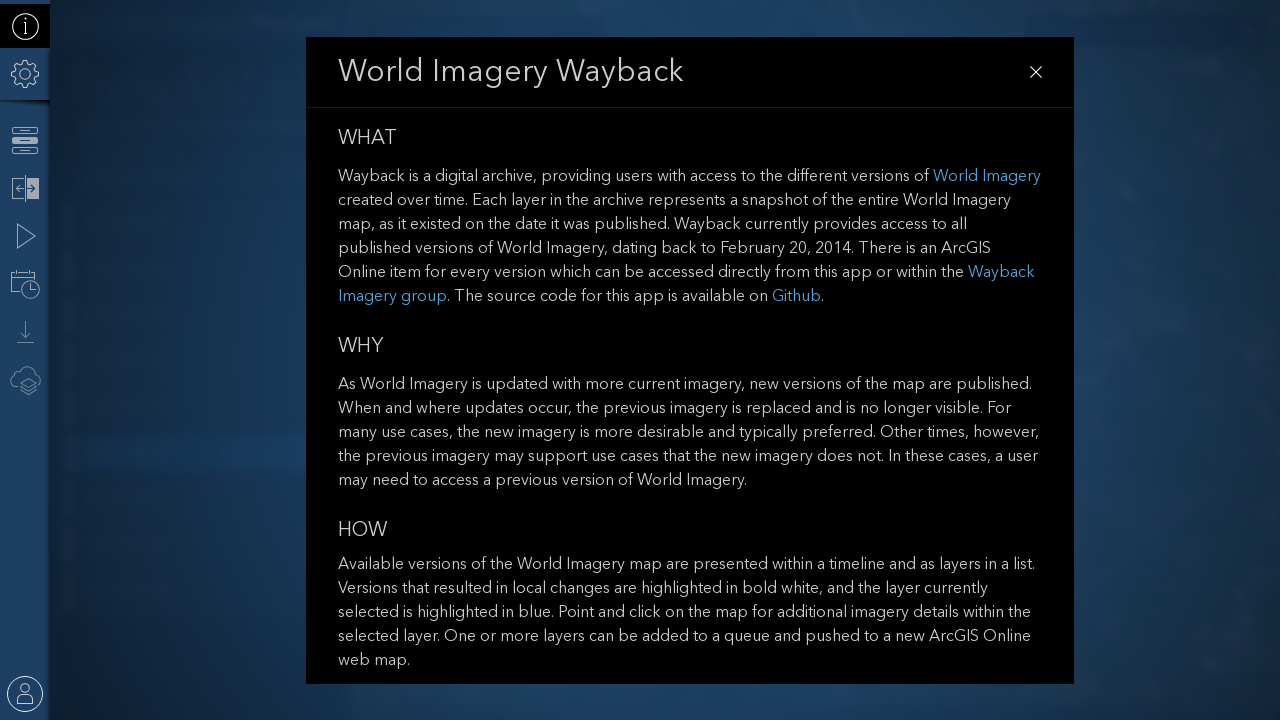

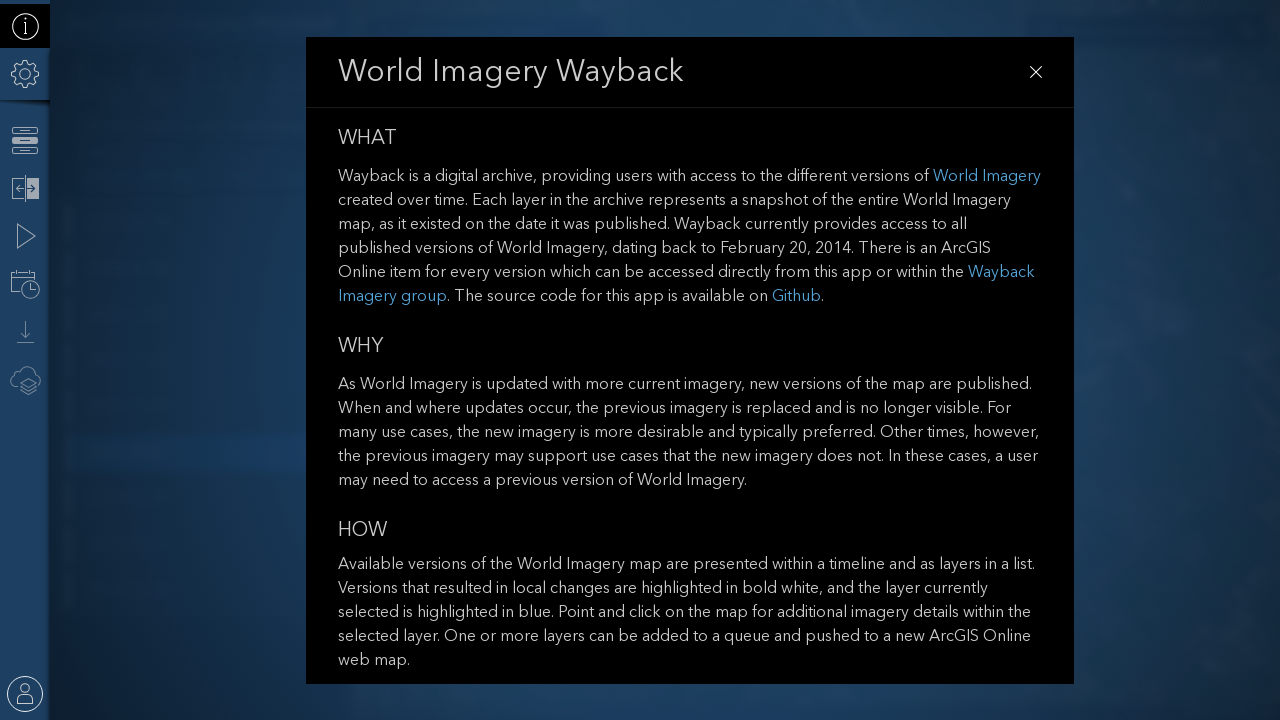